Tests XPath following and preceding axis selectors by filling a text input field after a "Last Name" label and clicking a checkbox in a table row preceding a specific cell.

Starting URL: https://www.hyrtutorials.com/p/add-padding-to-containers.html

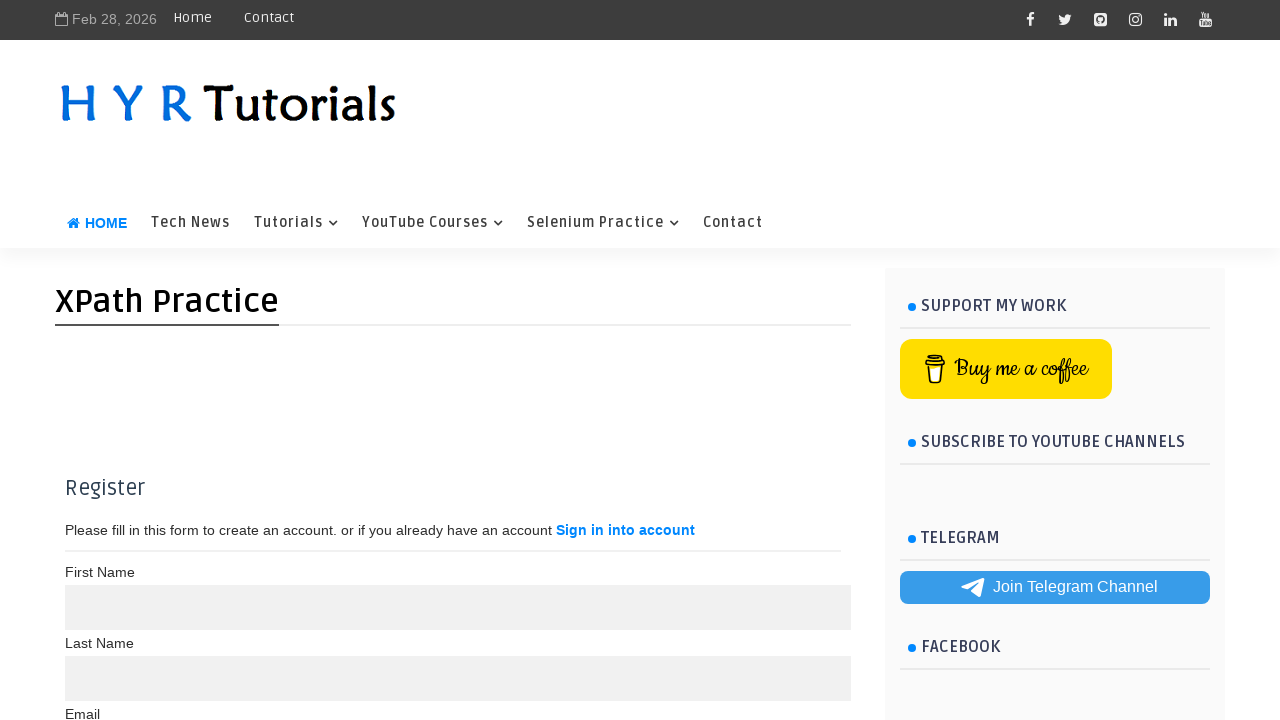

Filled text input field after 'Last Name' label with 'KAndh' using XPath following axis on //label[text()='Last Name']/following::input[@name='name'][1]
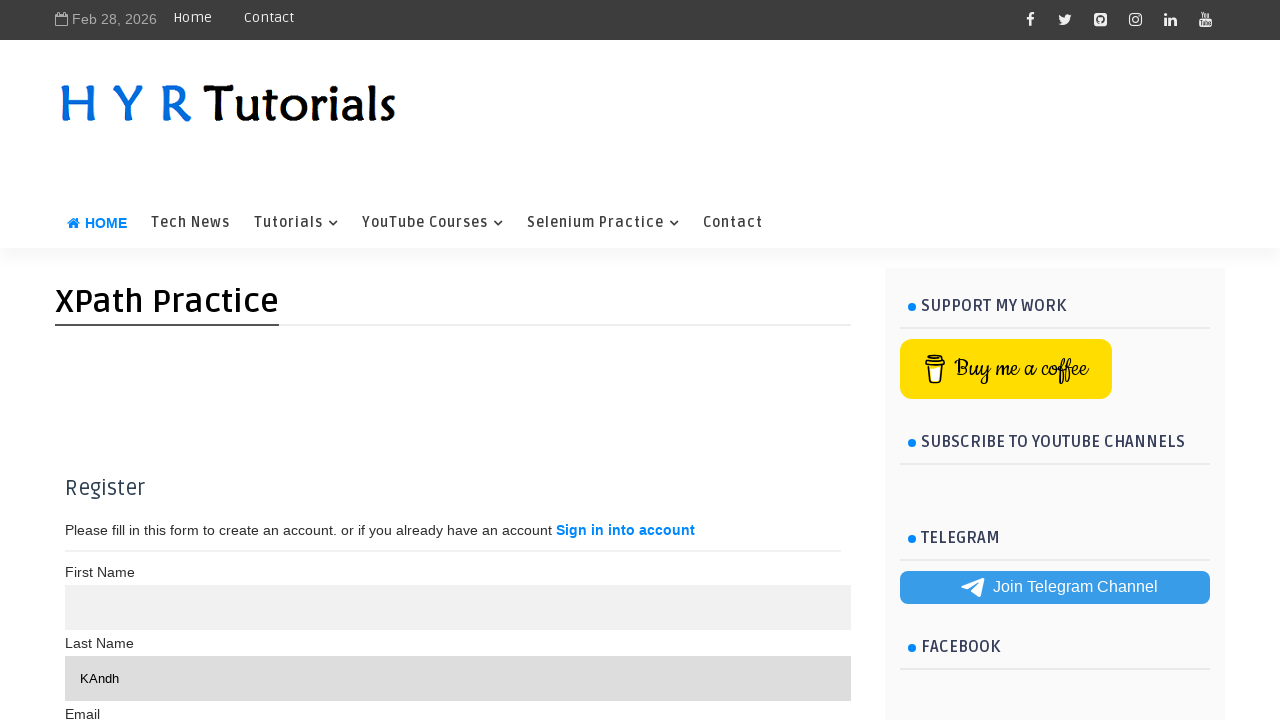

Clicked checkbox in table row preceding the cell containing 'Maria Anders' using XPath preceding axis at (84, 360) on xpath=//table/tbody/tr[2]/td[2][text()='Maria Anders']/preceding::td[1]/input
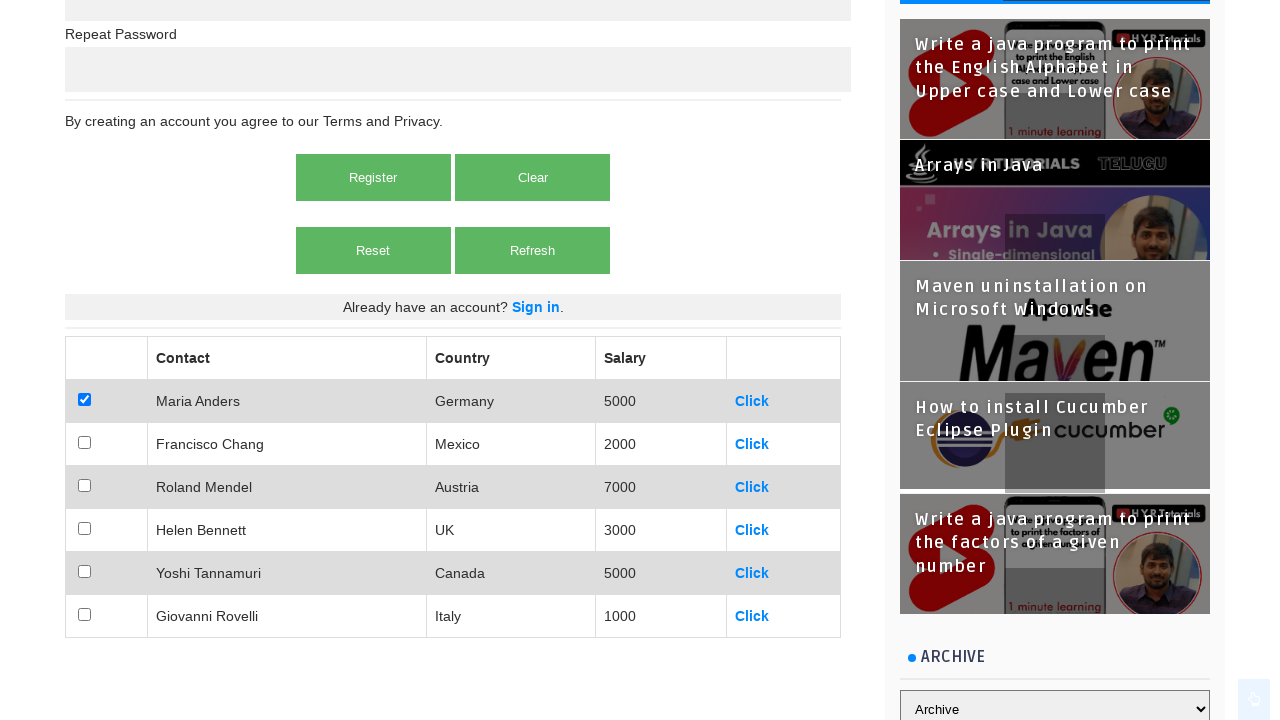

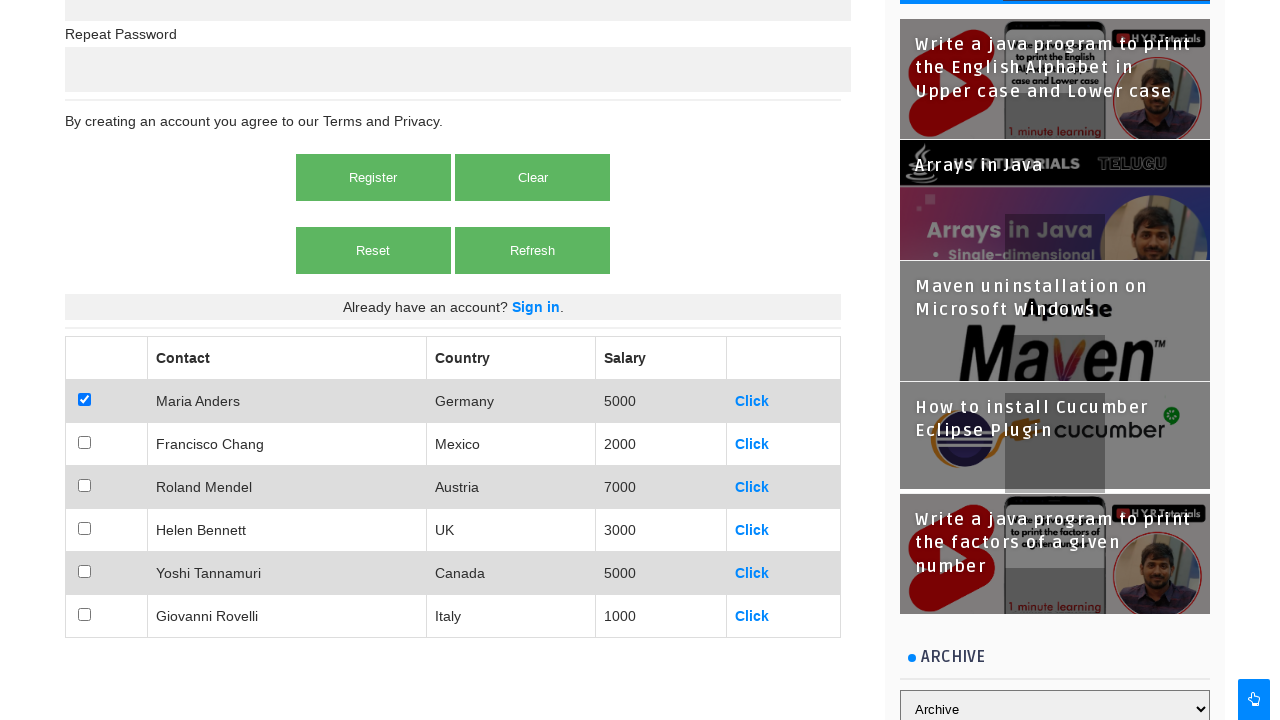